Tests clicking the Left button in the button group

Starting URL: https://formy-project.herokuapp.com/buttons

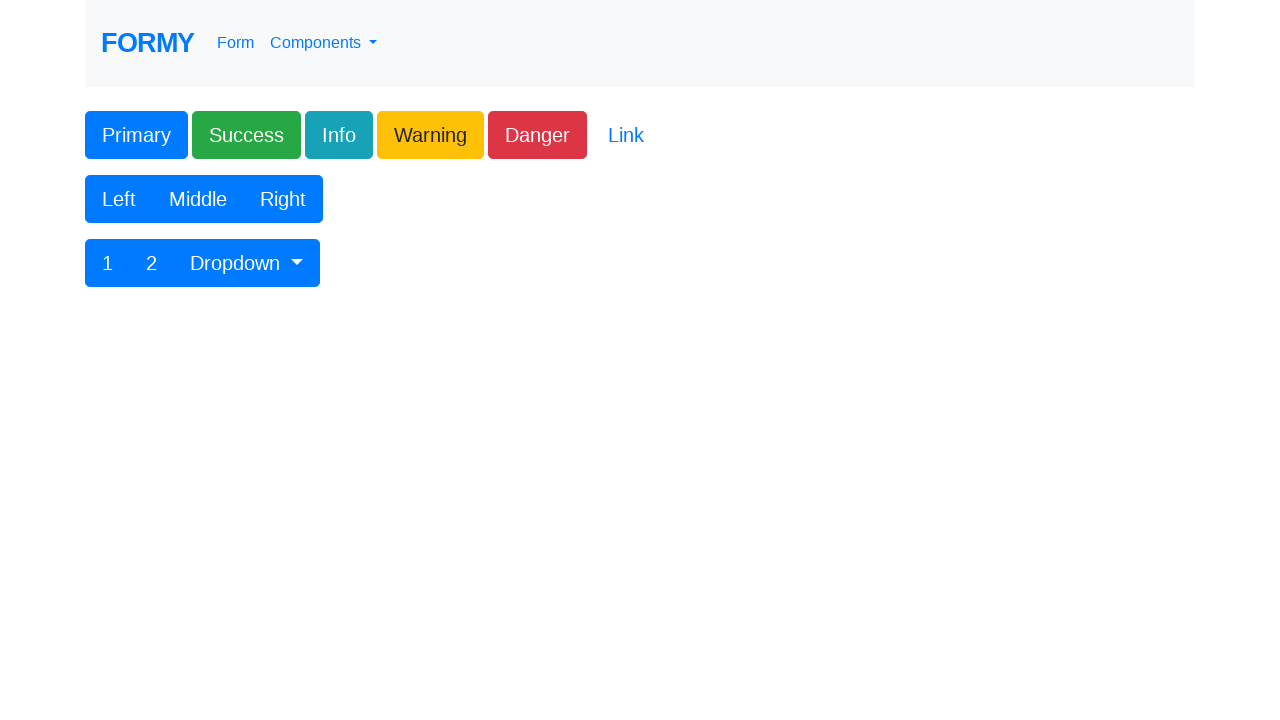

Navigated to button testing page
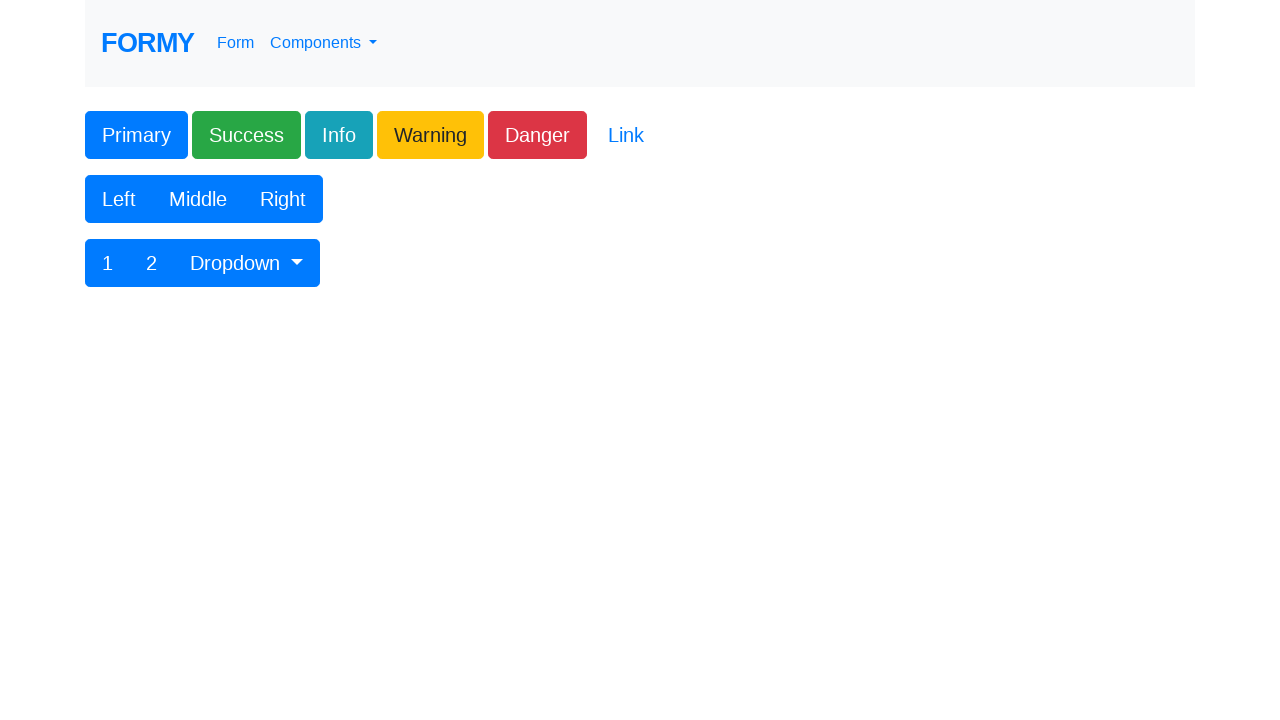

Clicked the Left button in the button group at (119, 199) on xpath=//div[contains(@class, 'btn-group')]//button[contains(text(), 'Left')]
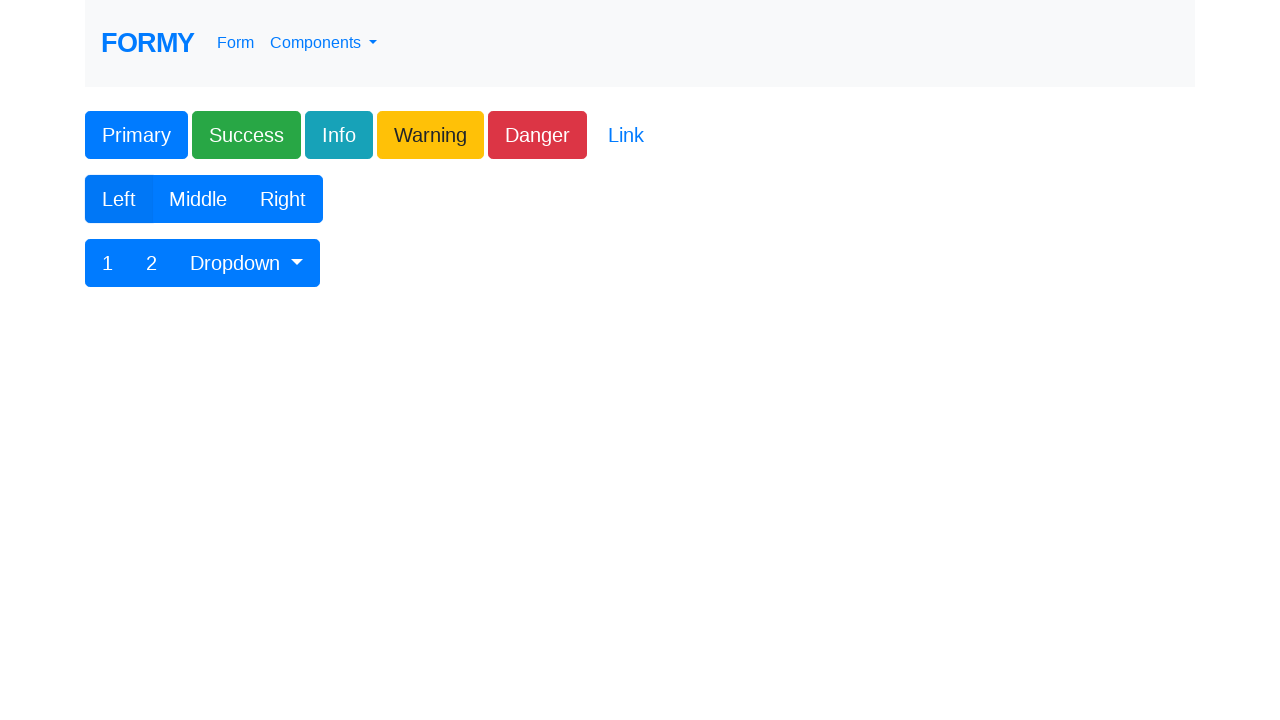

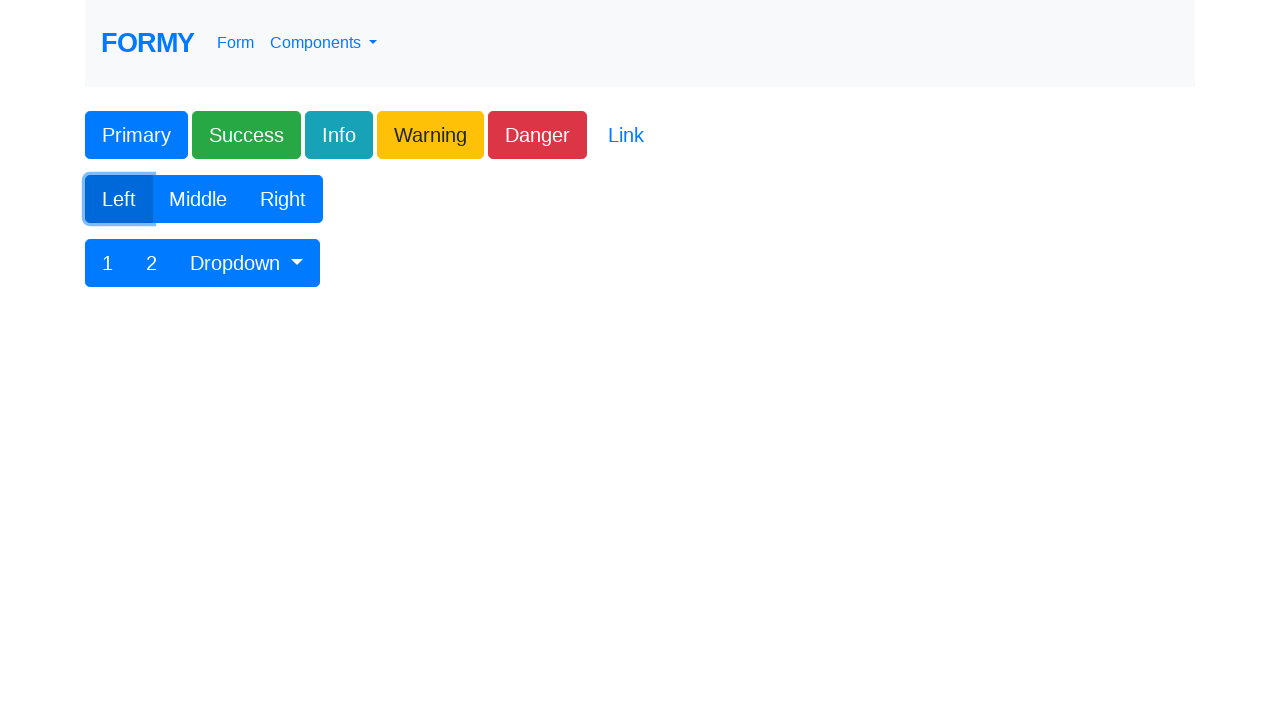